Tests table sorting functionality by clicking the Due column header twice and verifying the column data is sorted in descending order

Starting URL: http://the-internet.herokuapp.com/tables

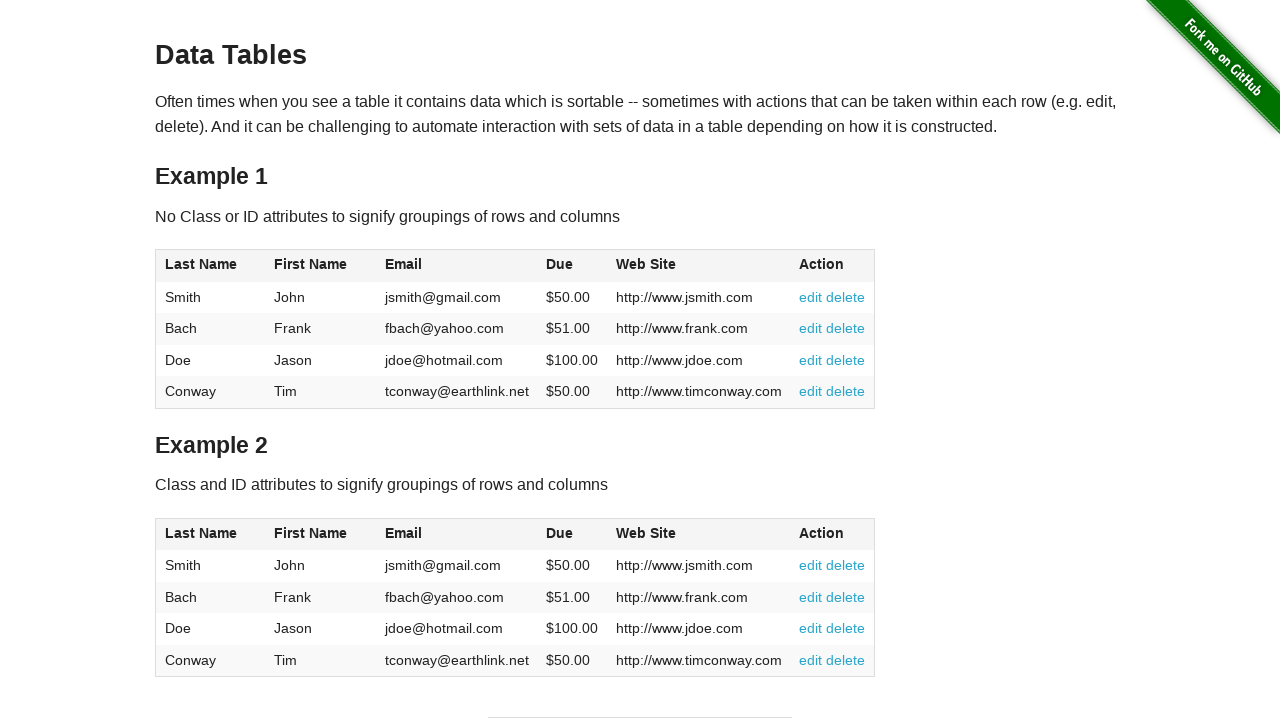

Clicked Due column header first time for ascending sort at (572, 266) on #table1 thead tr th:nth-of-type(4)
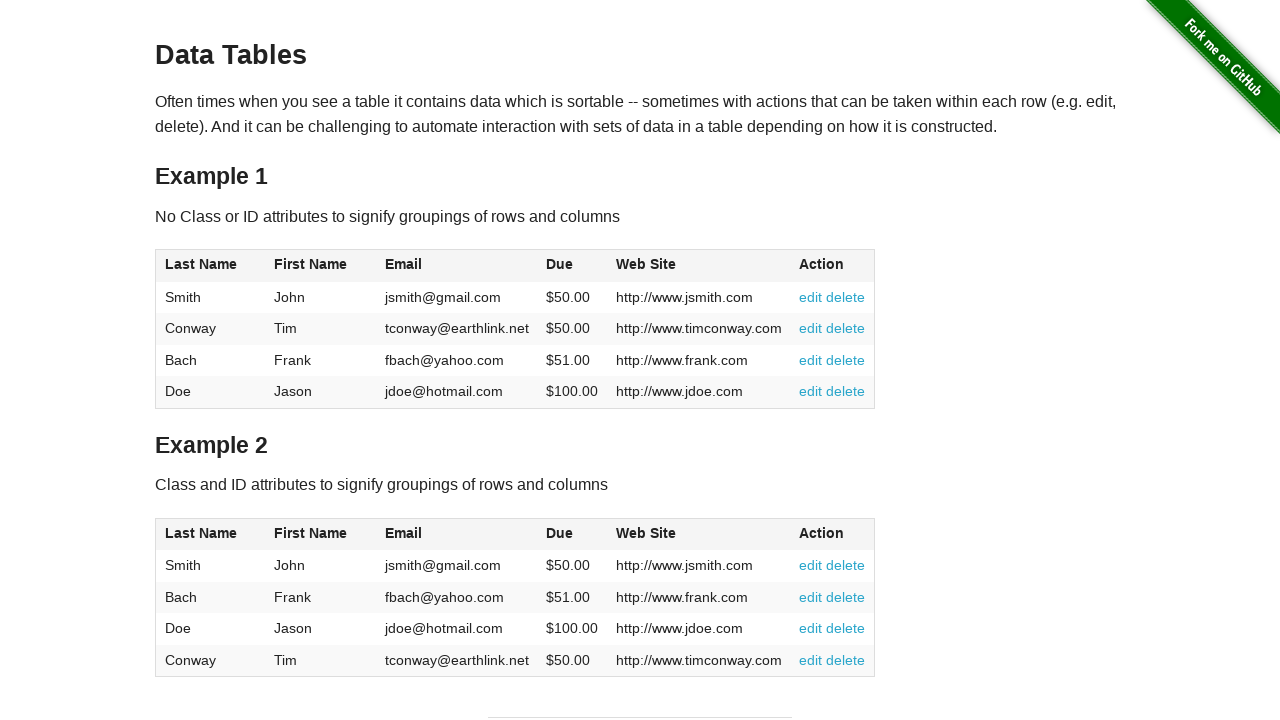

Clicked Due column header second time for descending sort at (572, 266) on #table1 thead tr th:nth-of-type(4)
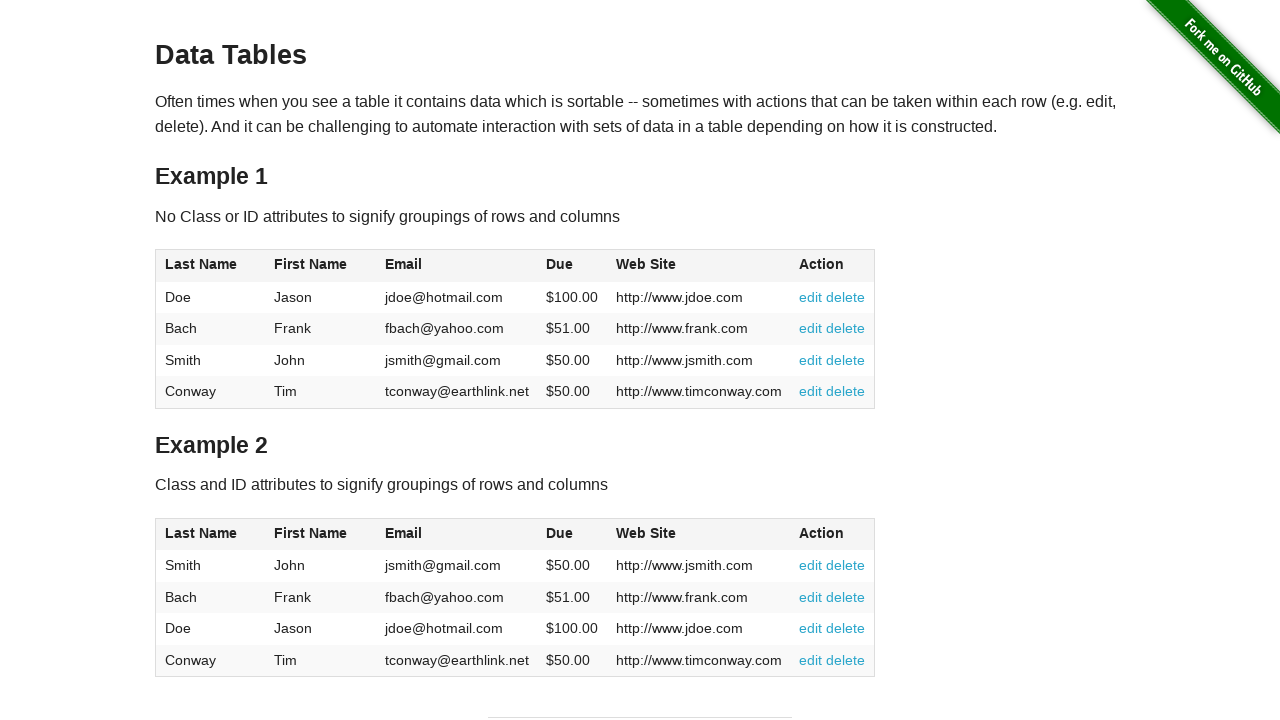

Verified table body loaded with sorted Due column data in descending order
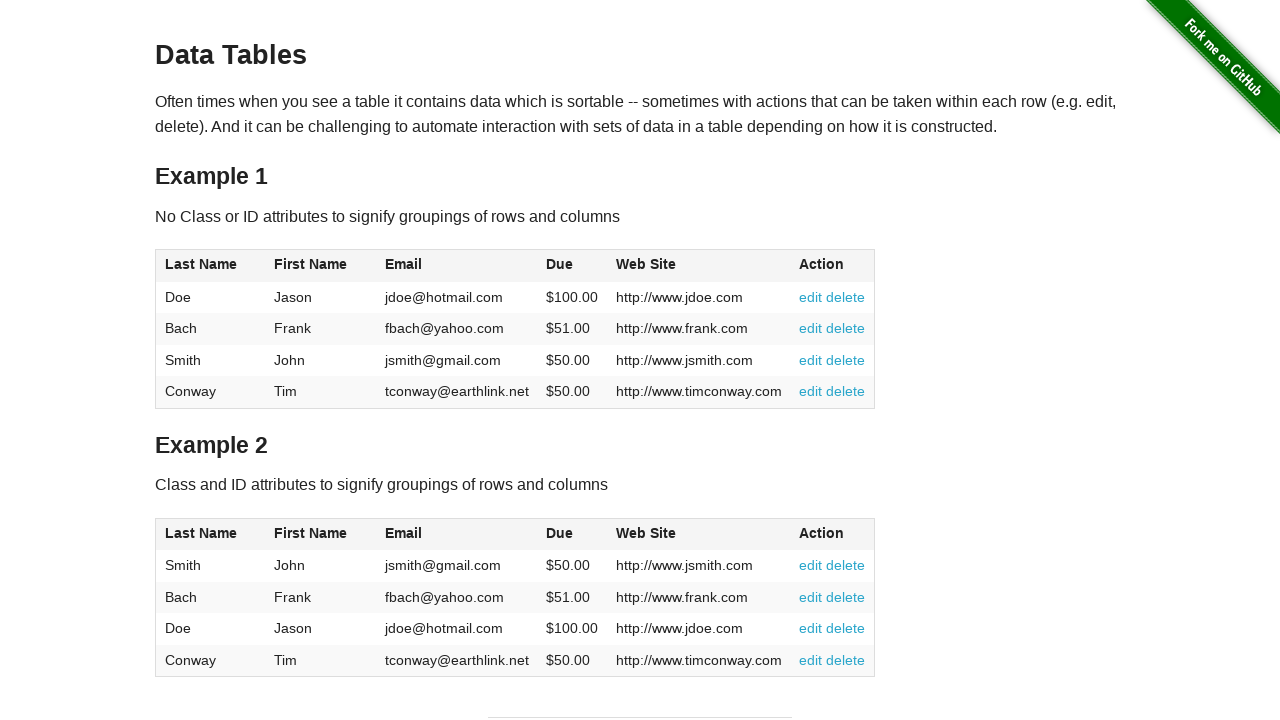

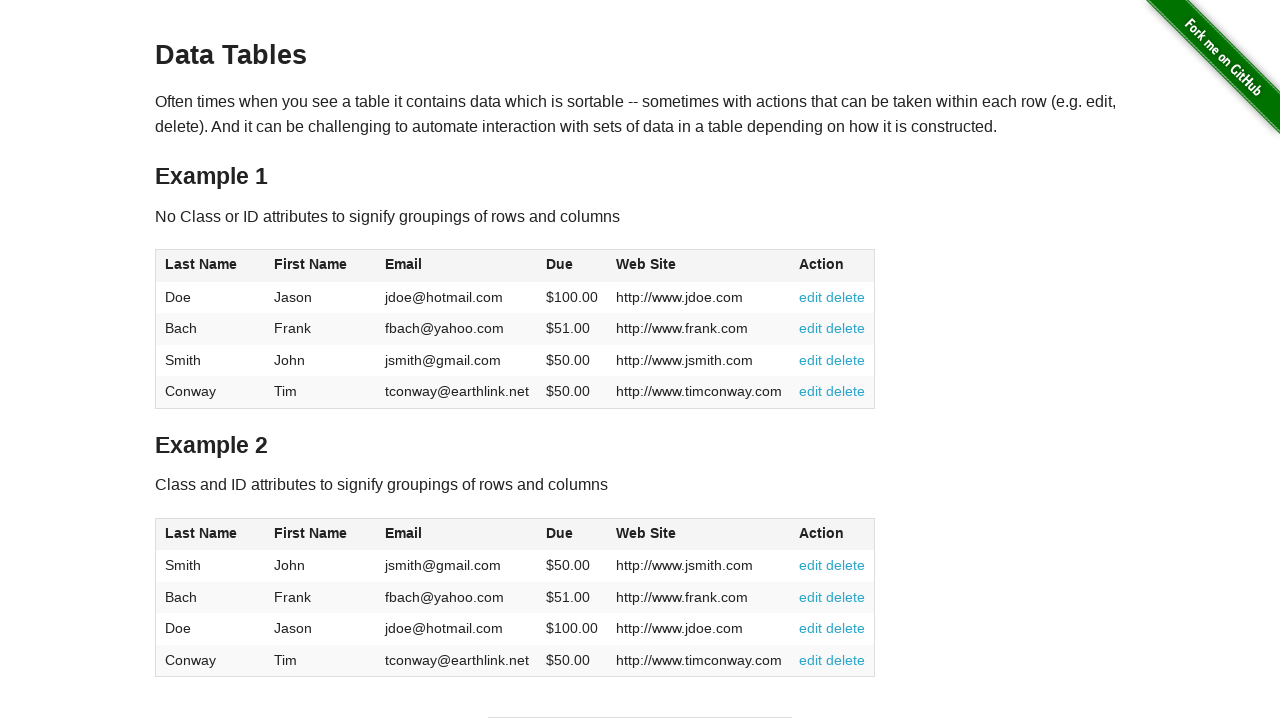